Tests checkbox functionality by clicking on checkboxes within the checkbox example section

Starting URL: https://codenboxautomationlab.com/practice/

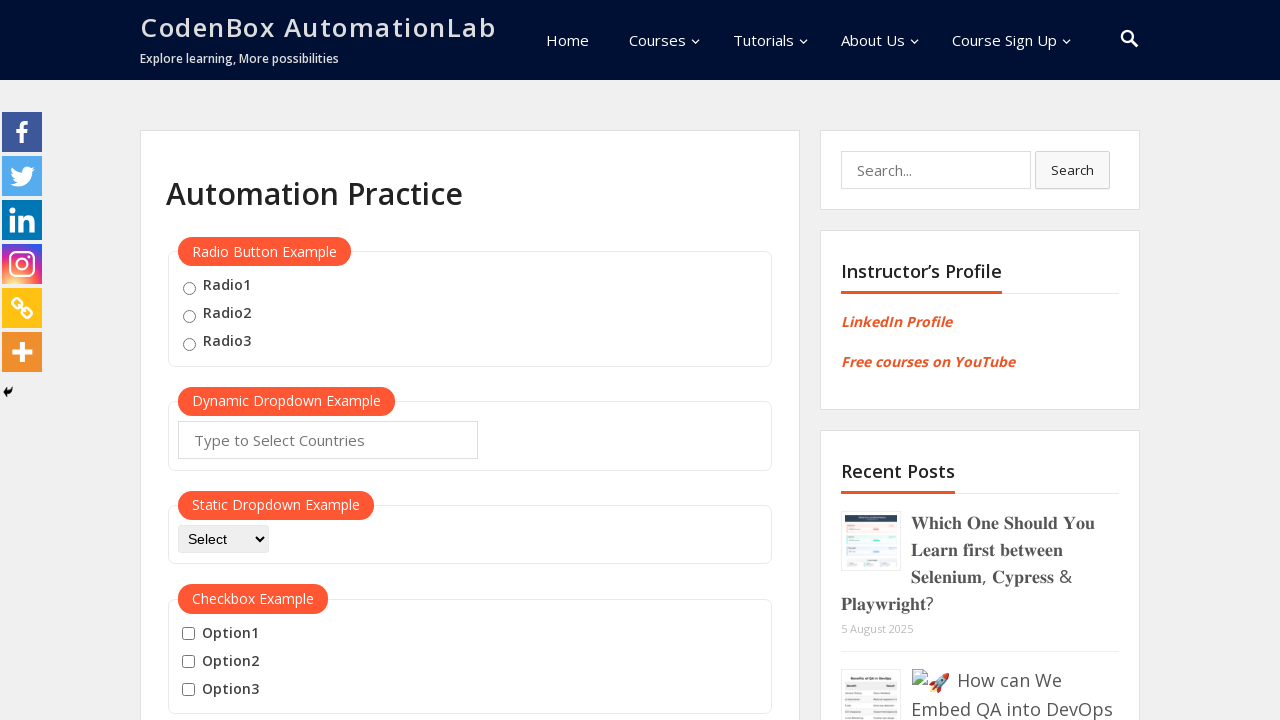

Located all checkboxes in the checkbox example section
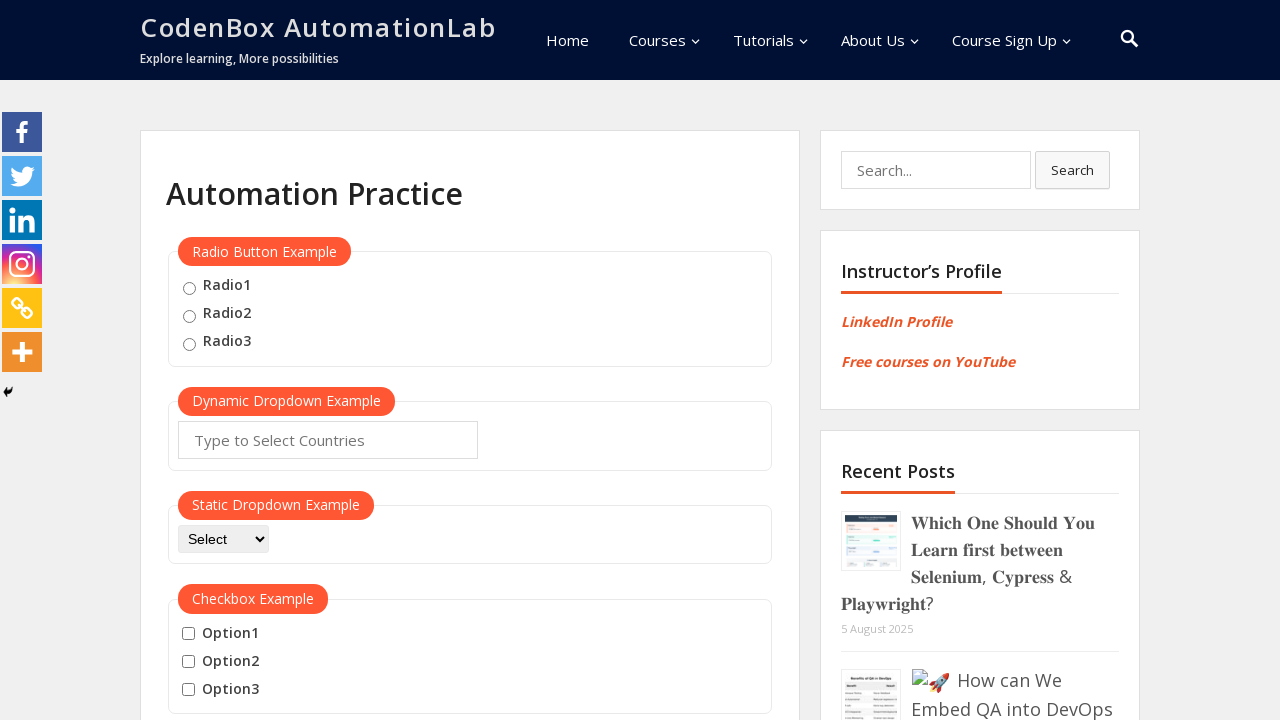

Clicked on the first checkbox at (188, 634) on #checkbox-example input[type='checkbox'] >> nth=0
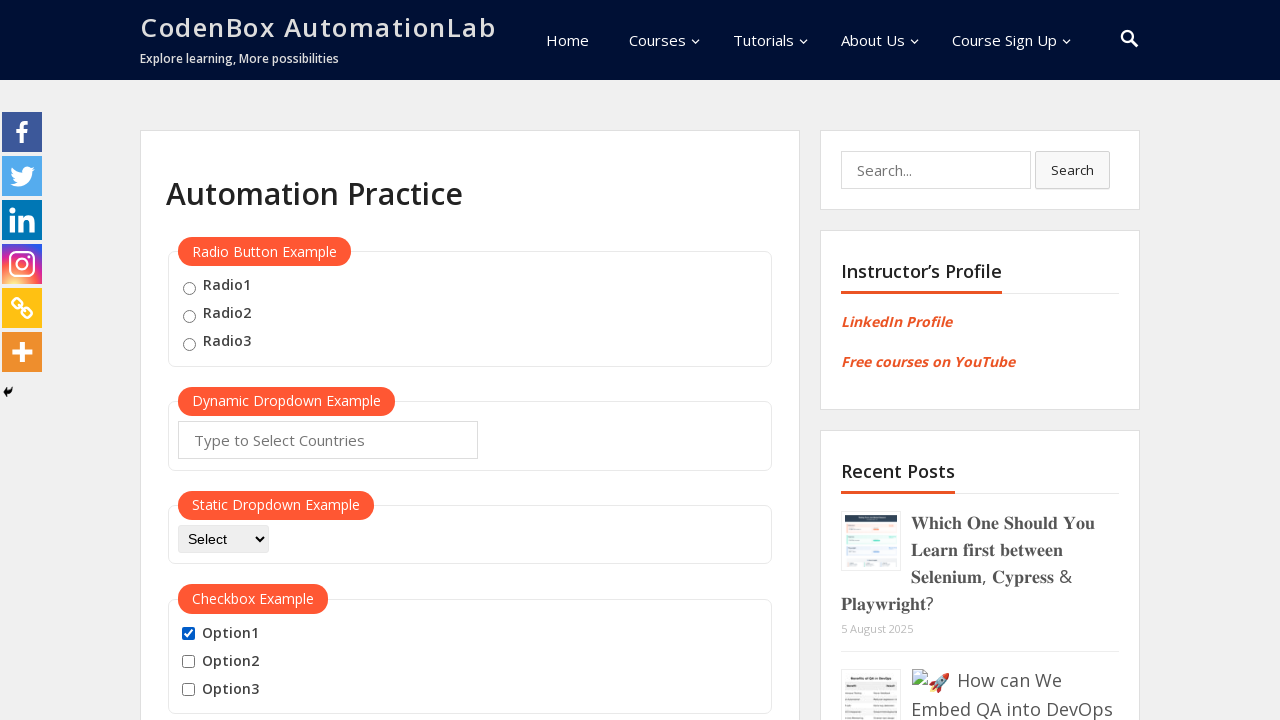

Clicked on the second checkbox at (188, 662) on #checkbox-example input[type='checkbox'] >> nth=1
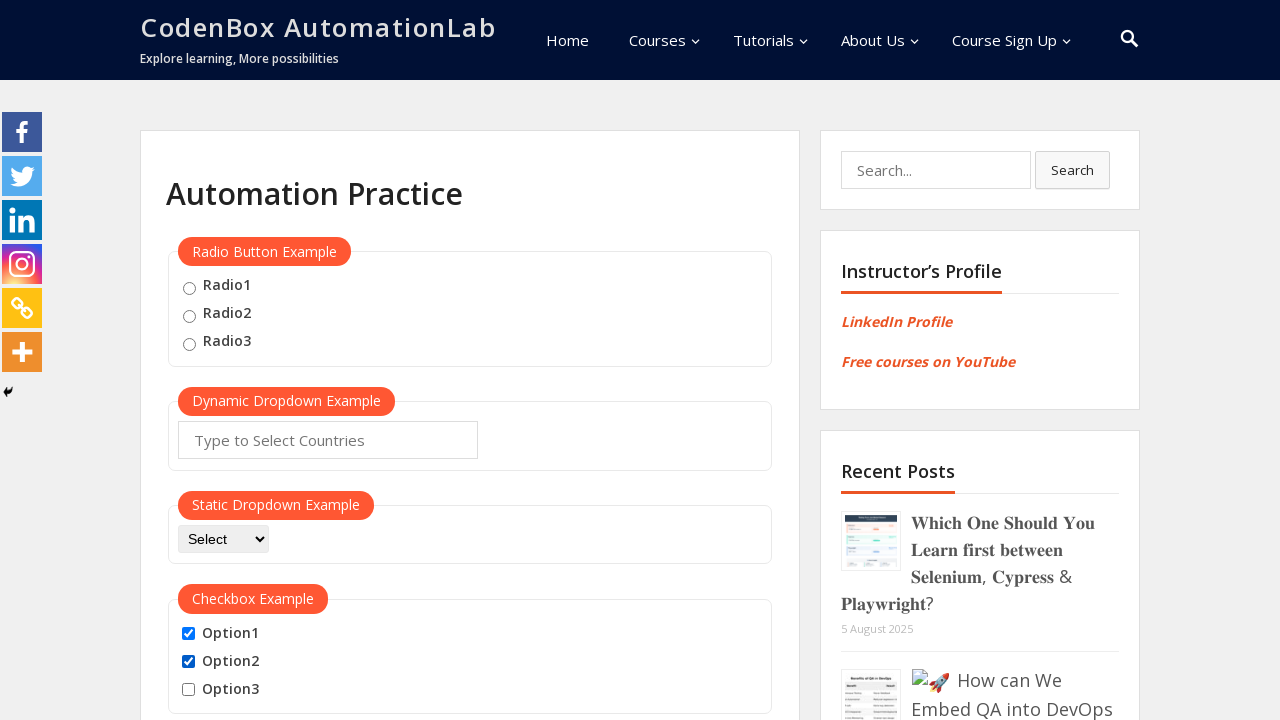

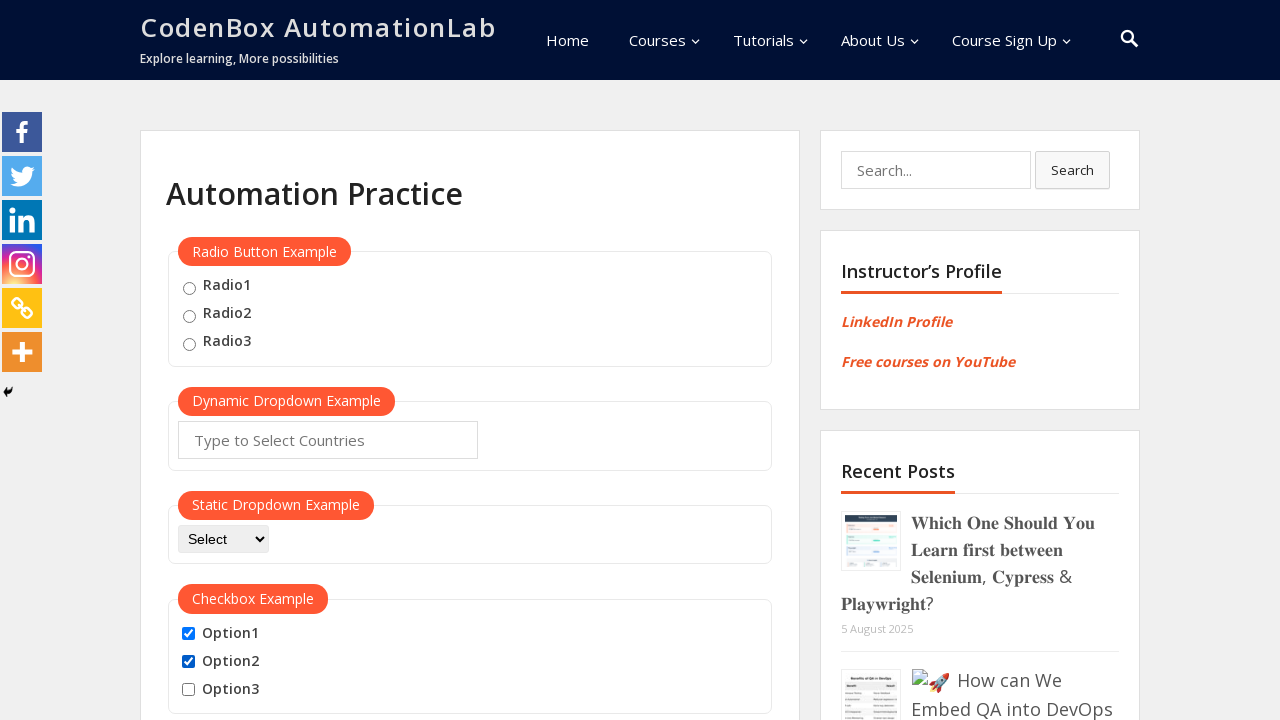